Tests dynamic controls page by clicking checkbox, removing it, enabling/disabling input field, and verifying status messages at each step

Starting URL: http://the-internet.herokuapp.com/dynamic_controls

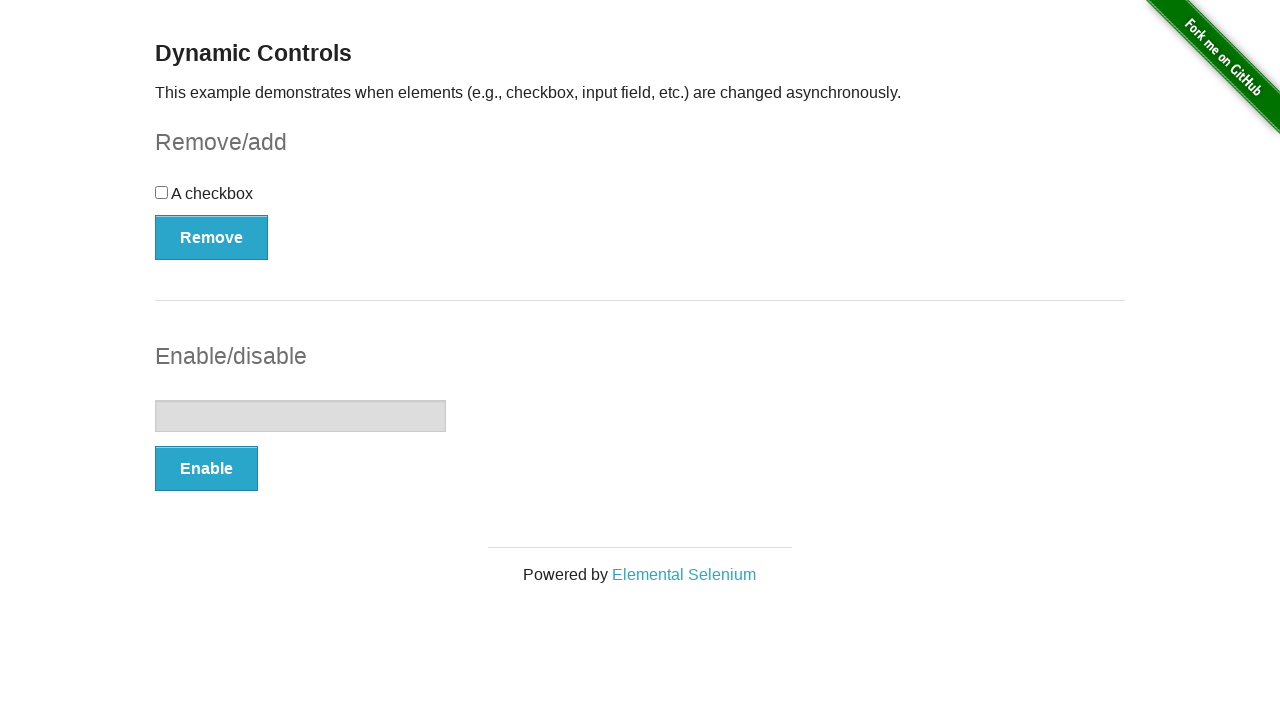

Clicked checkbox on dynamic controls page at (162, 192) on #checkbox input
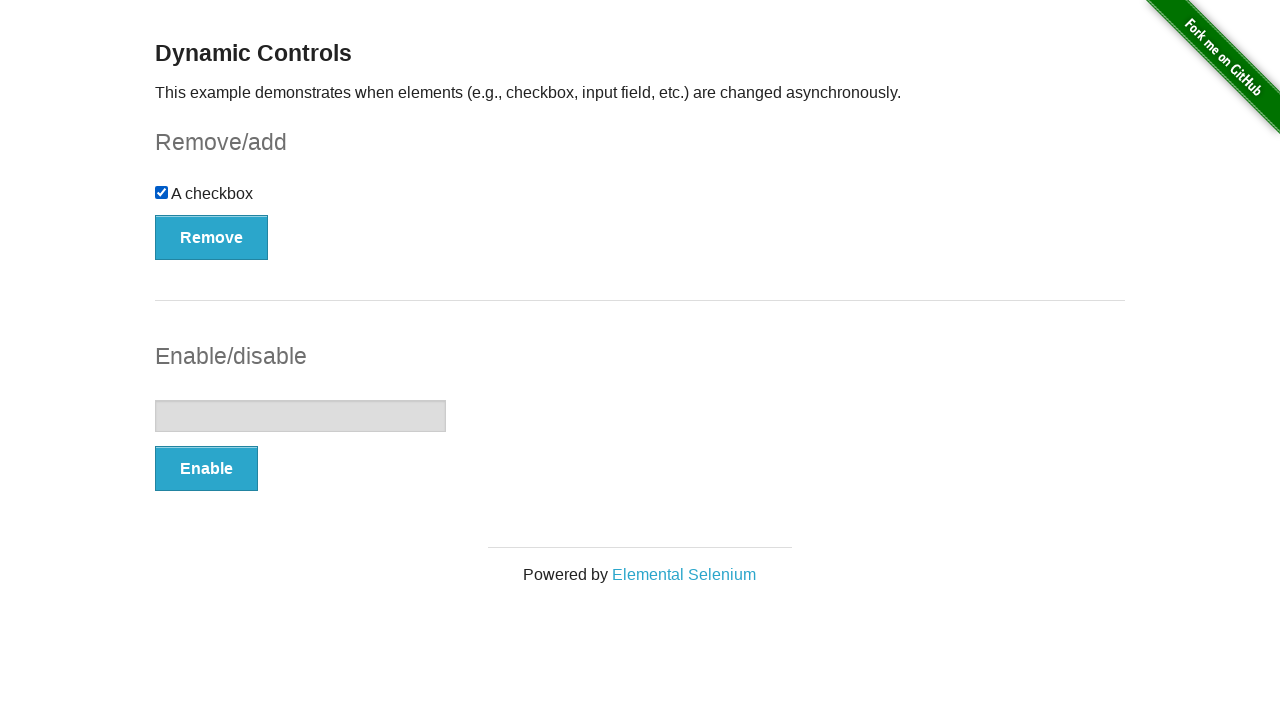

Clicked Remove button to remove checkbox at (212, 237) on #checkbox-example button
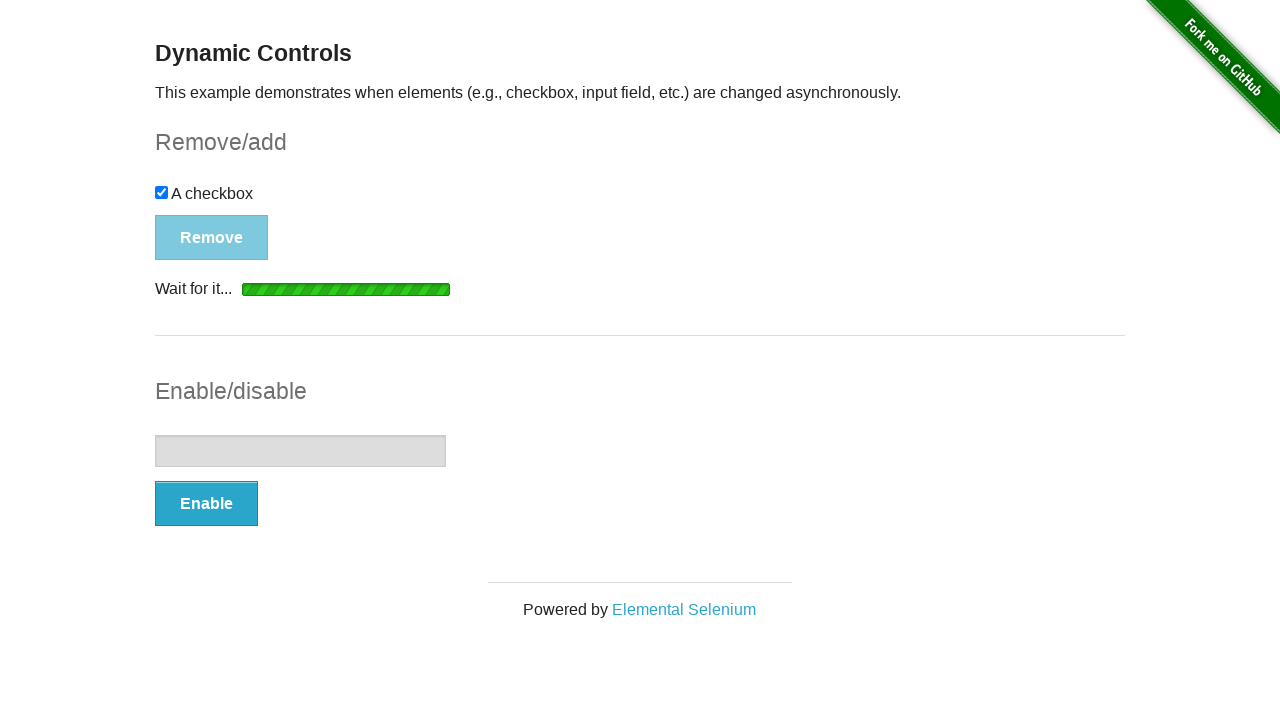

Waited for removal status message to appear
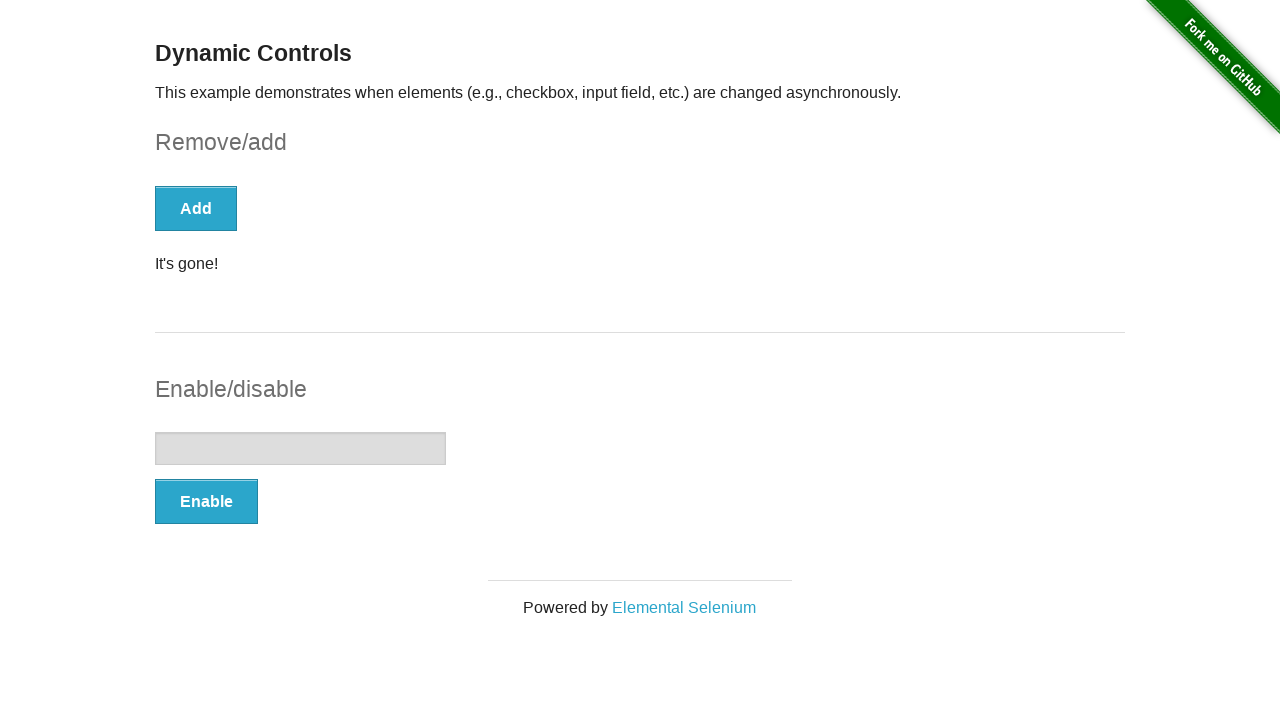

Retrieved status message: 'It's gone!'
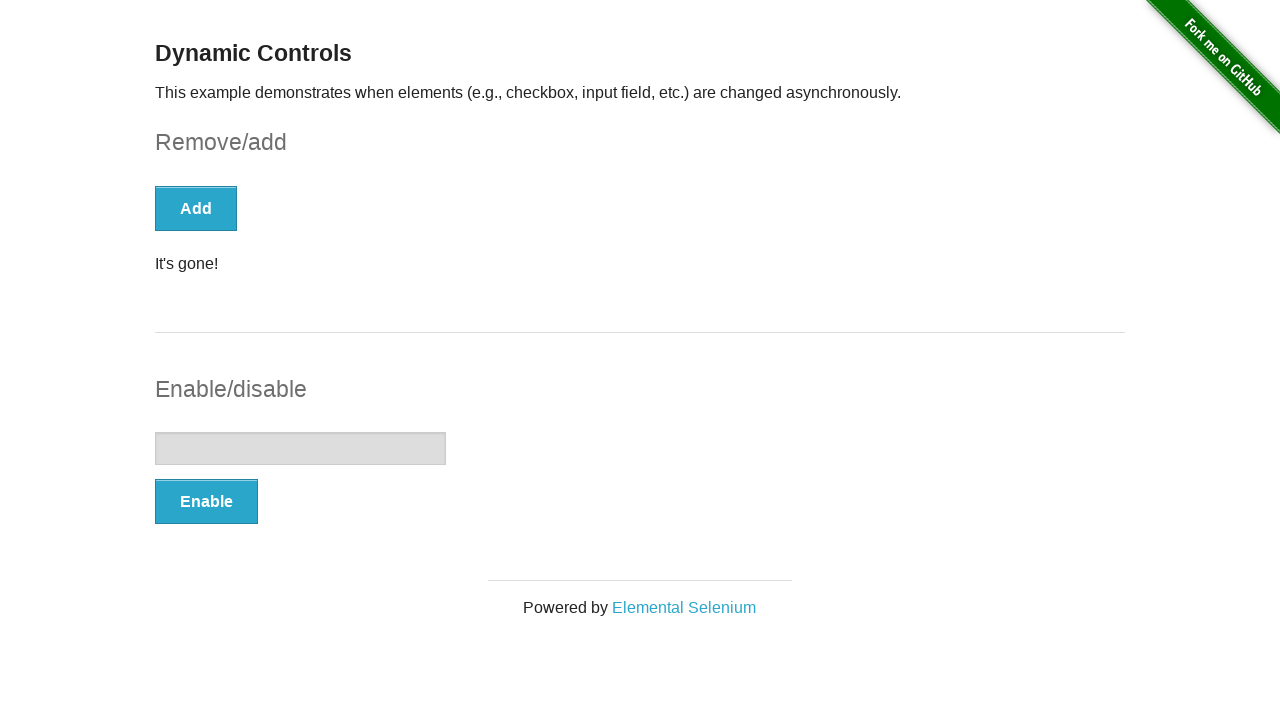

Verified message text is 'It's gone!'
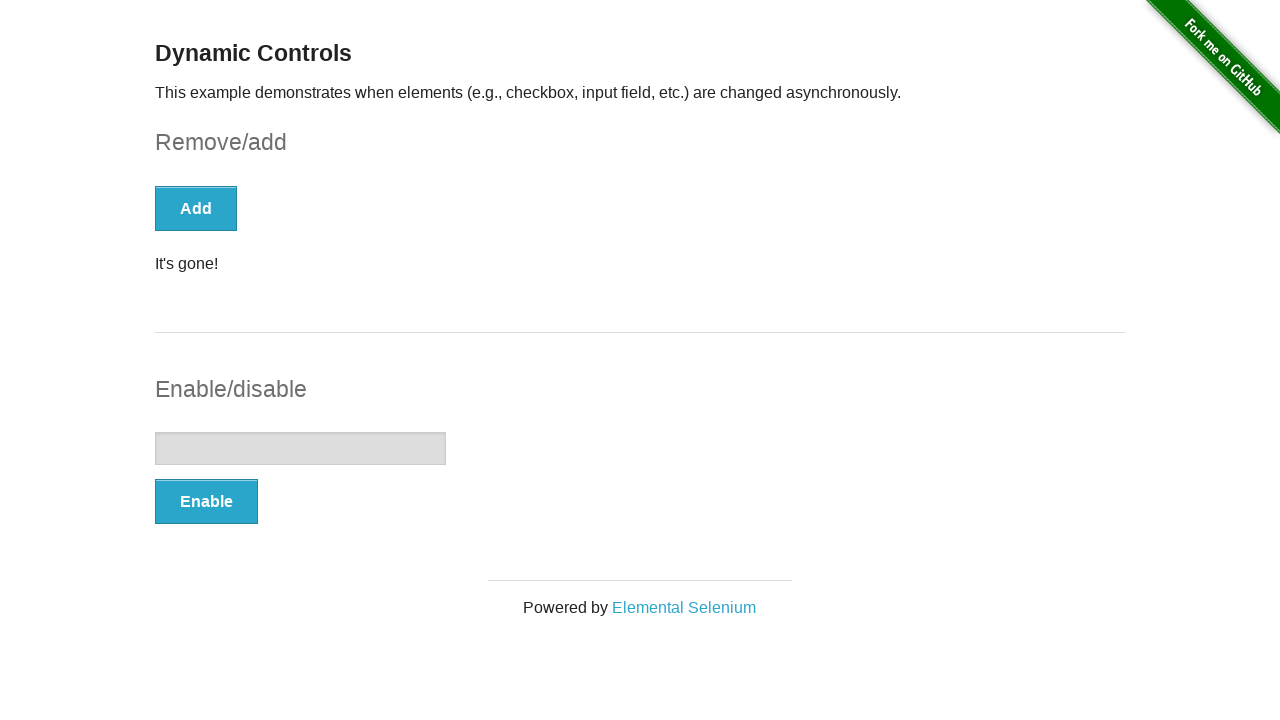

Clicked Enable button for input field at (206, 501) on #input-example button
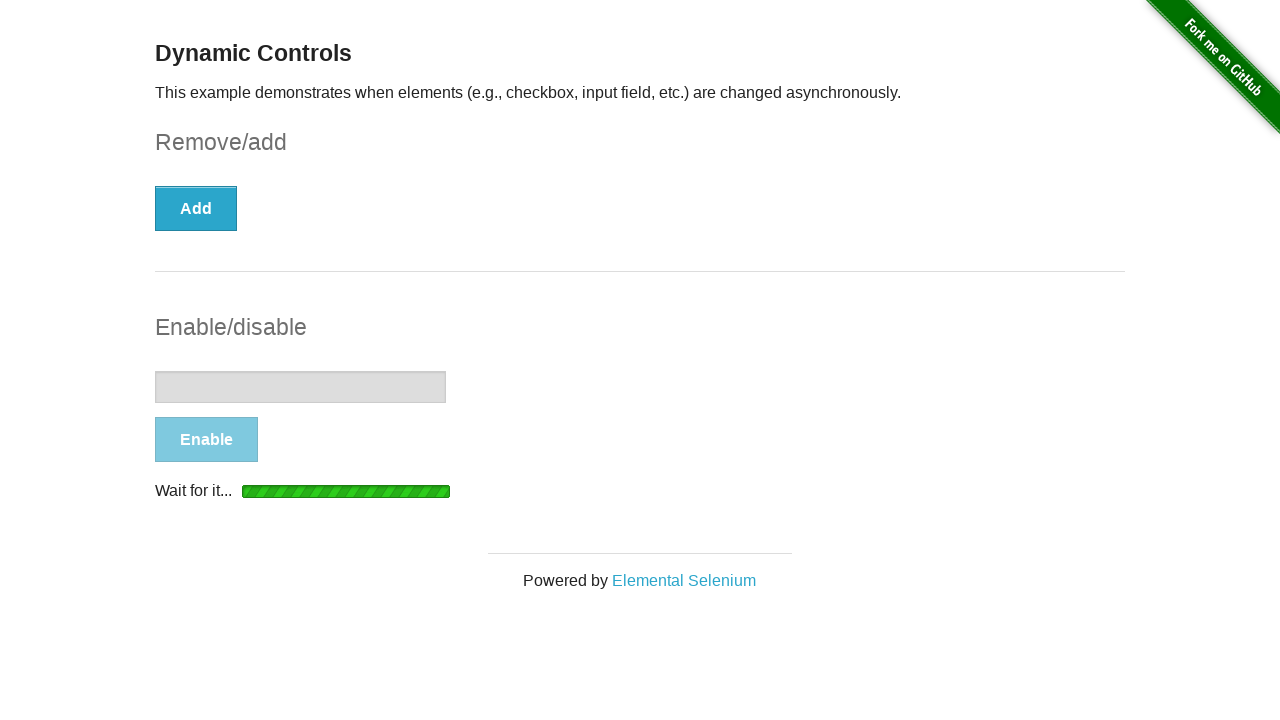

Waited for 'It's enabled!' message to appear
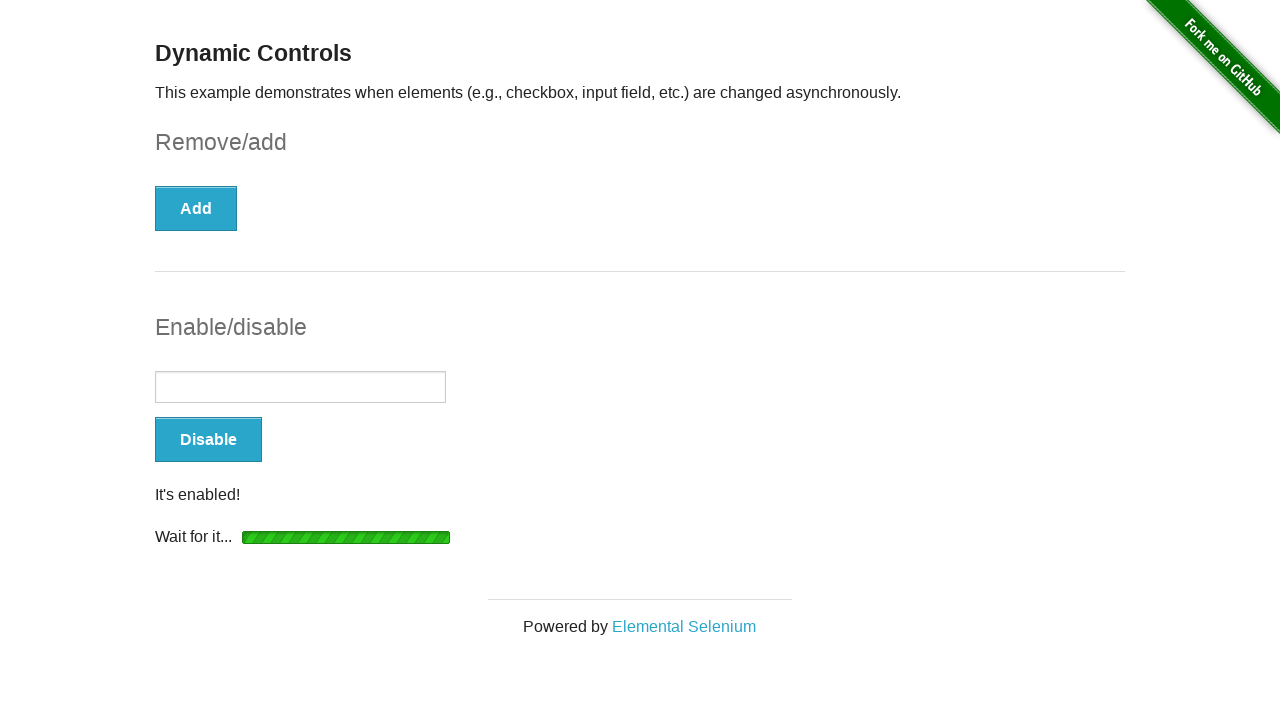

Retrieved enabled status message: 'It's enabled!'
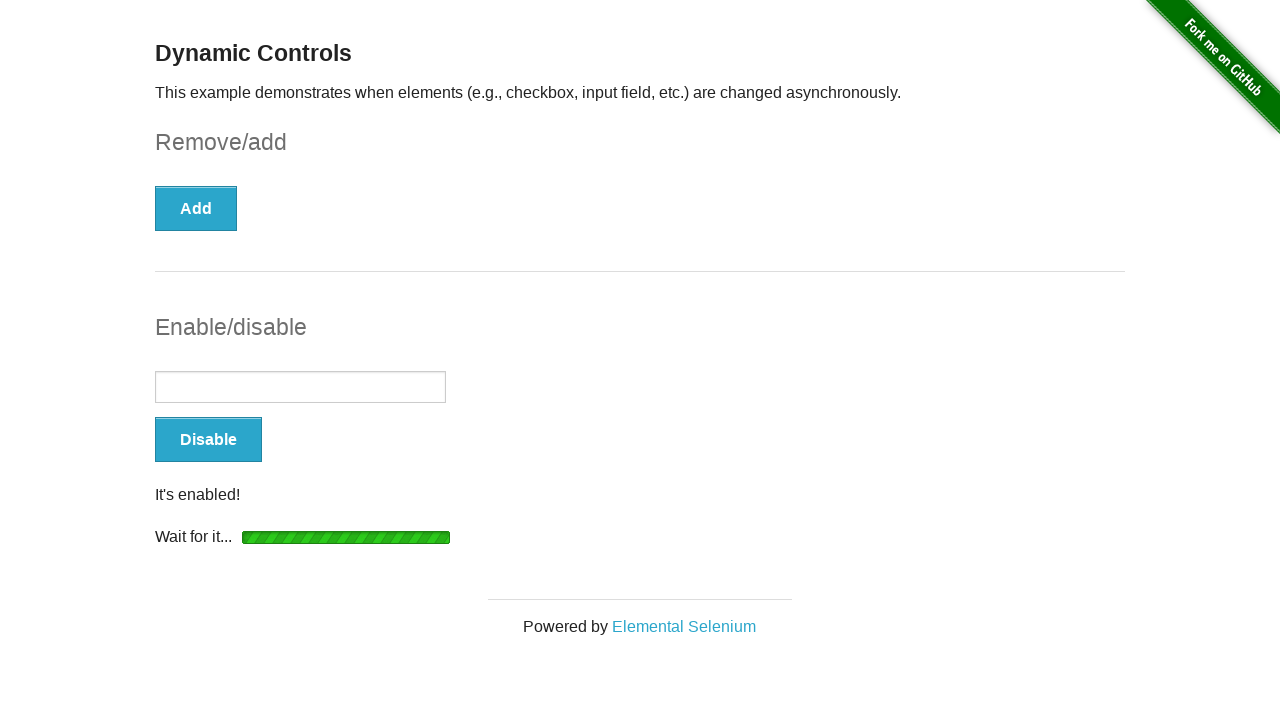

Verified message text is 'It's enabled!'
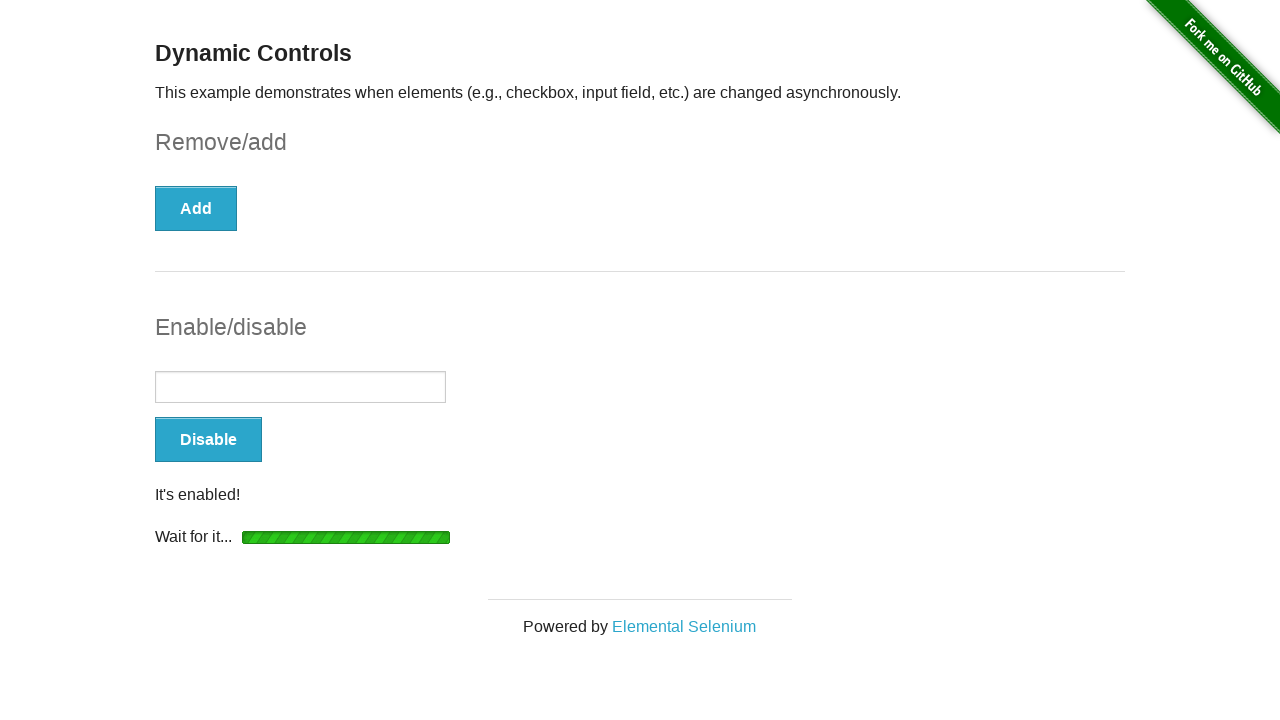

Filled input field with '12453466' on #input-example input
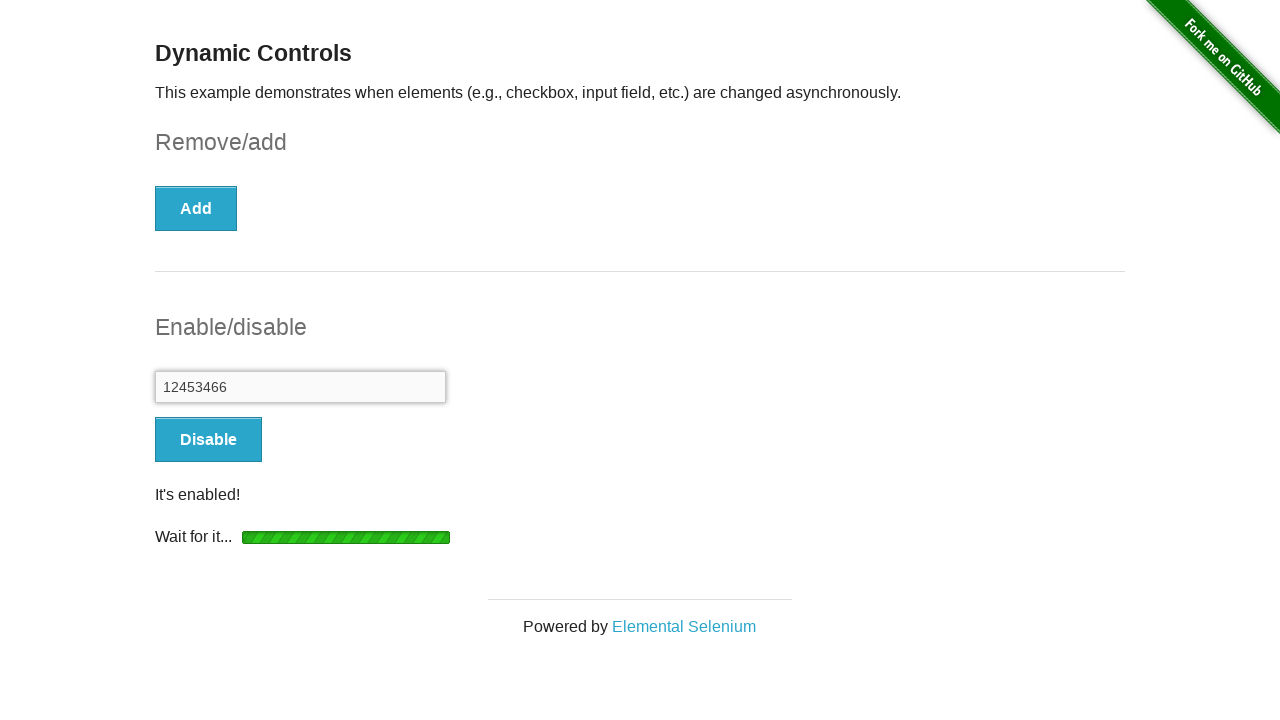

Clicked Disable button to disable input field at (208, 440) on #input-example button
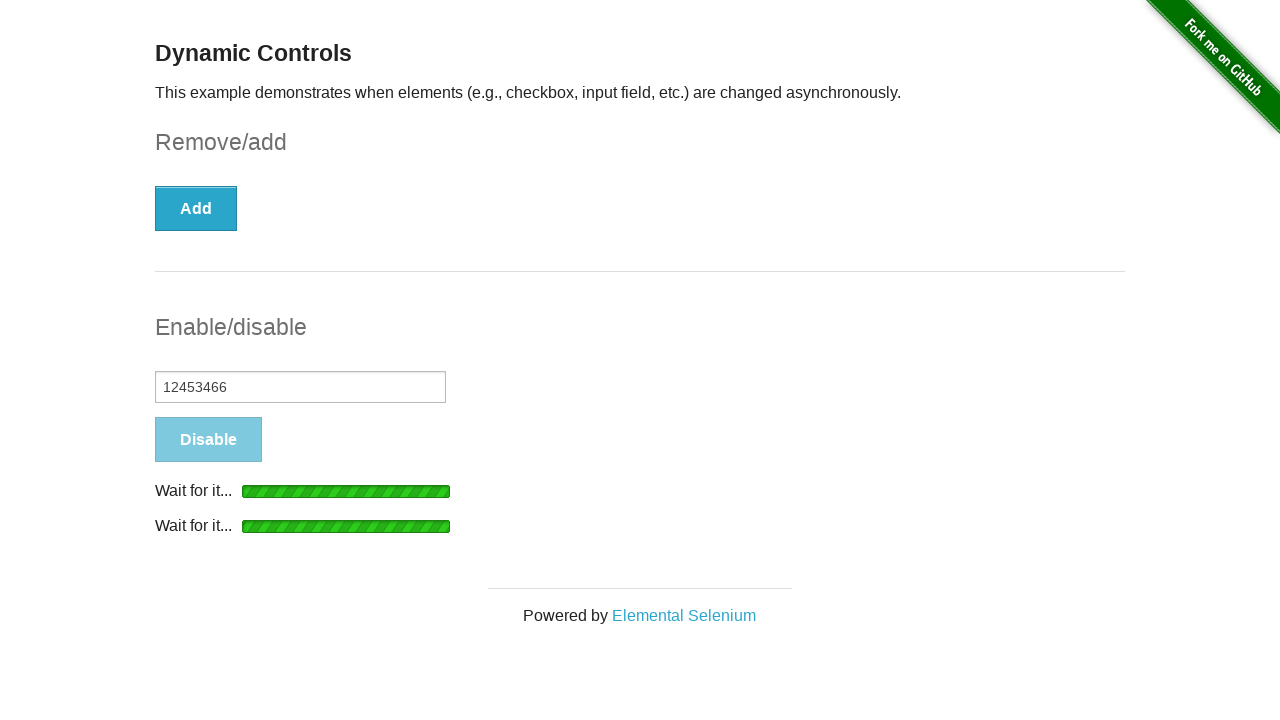

Waited for 'It's disabled!' message to appear
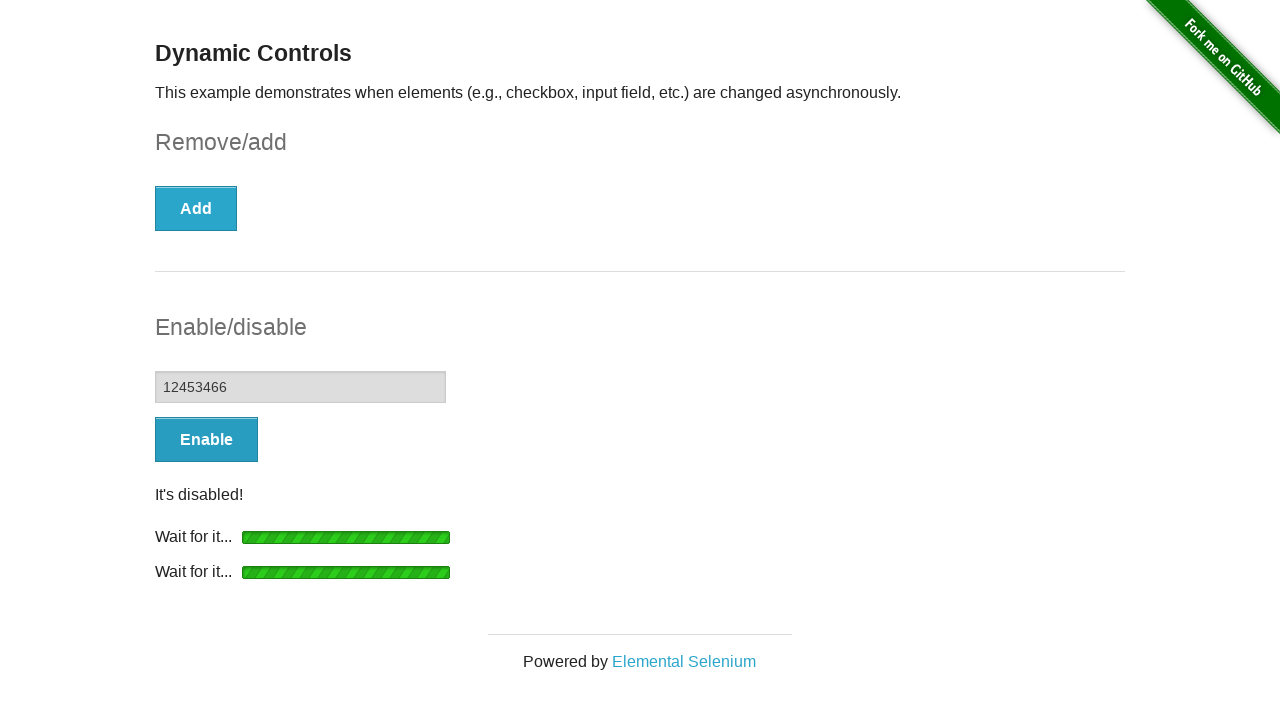

Retrieved disabled status message: 'It's disabled!'
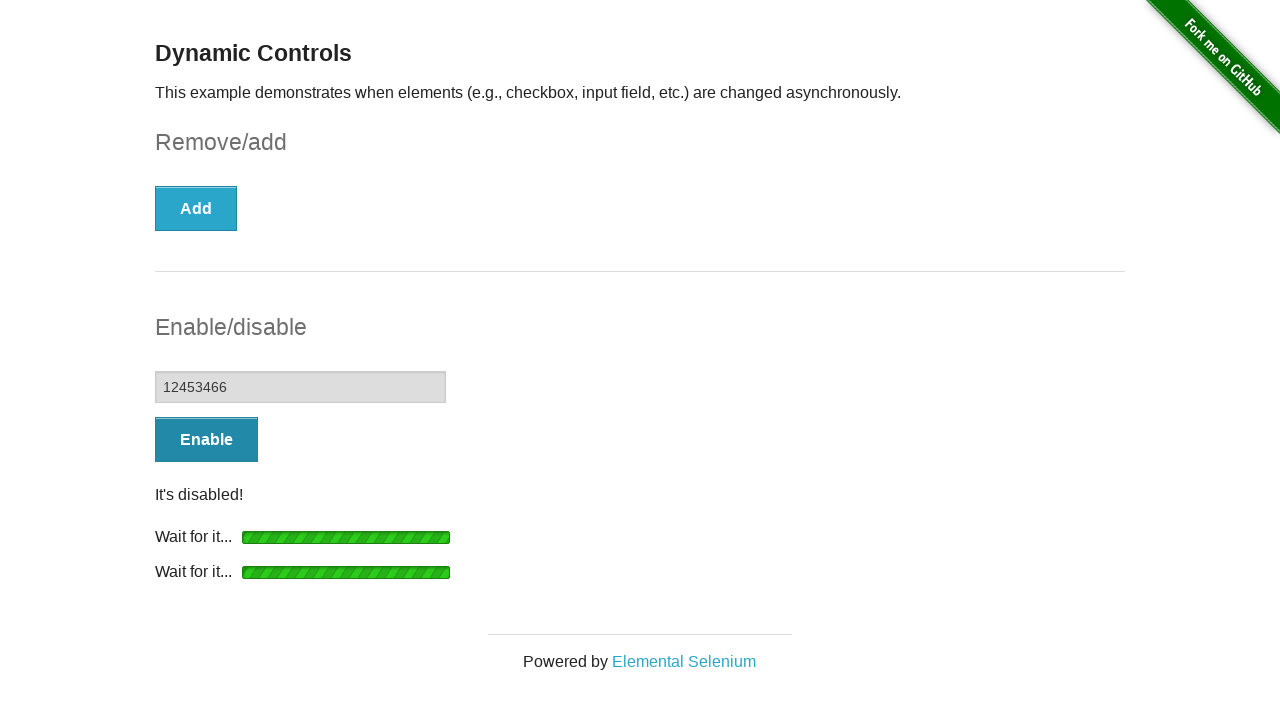

Verified message text is 'It's disabled!'
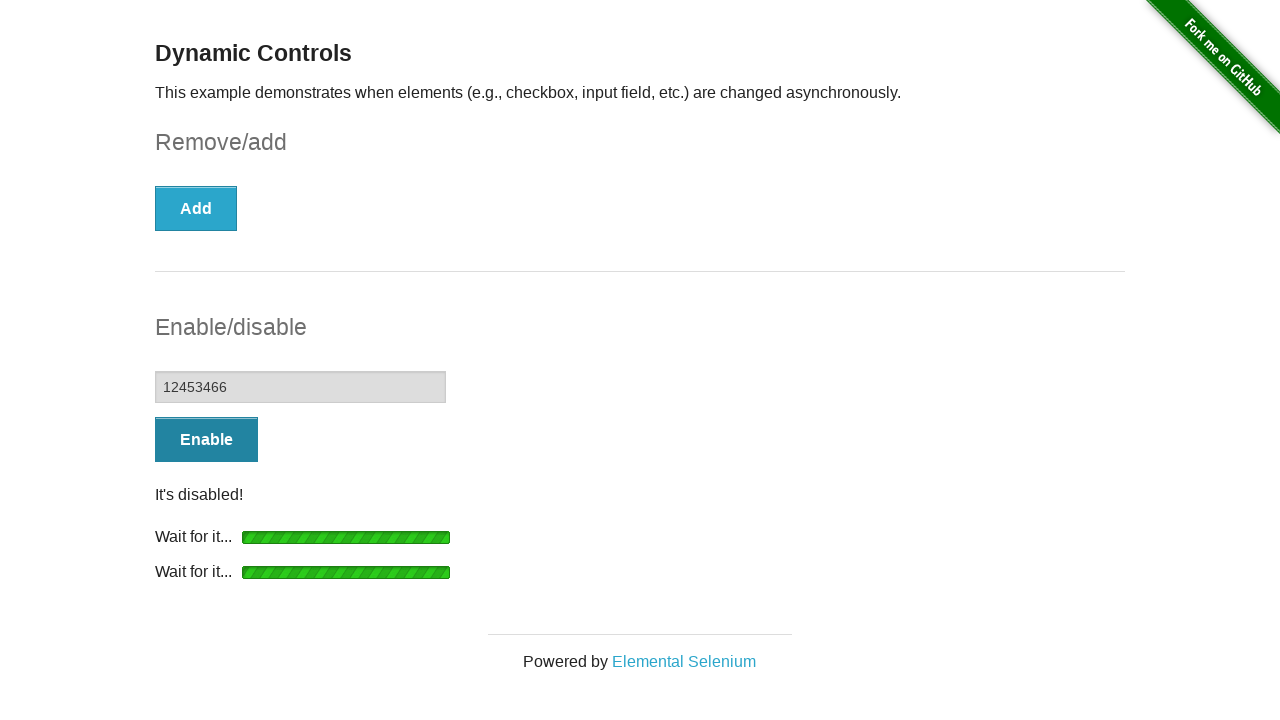

Clicked Enable button again to re-enable input field at (206, 440) on #input-example button
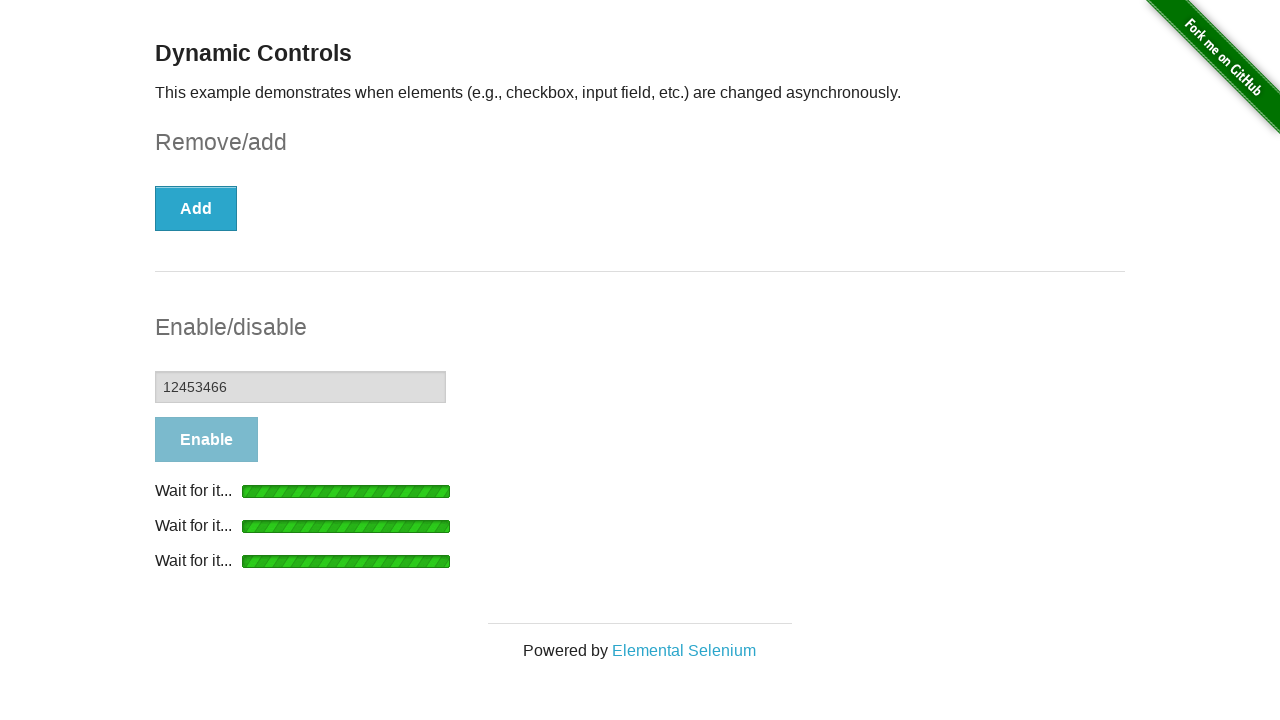

Waited for 'It's enabled!' message to appear again
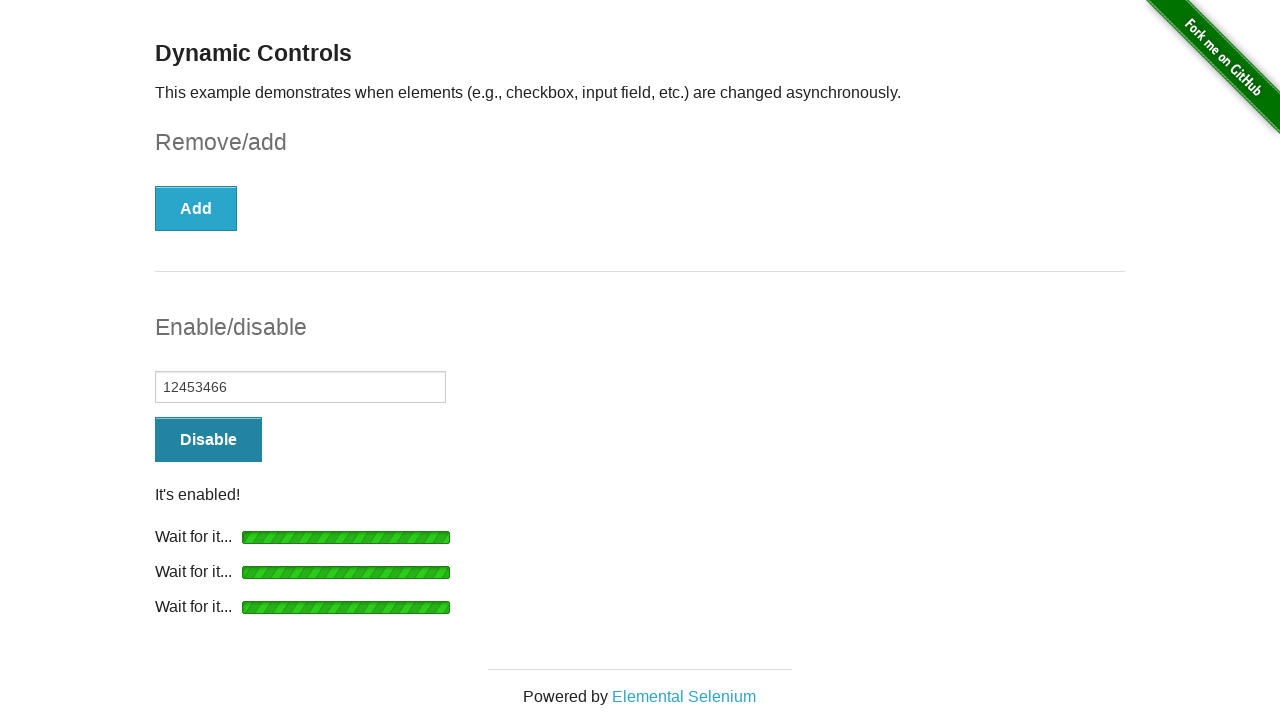

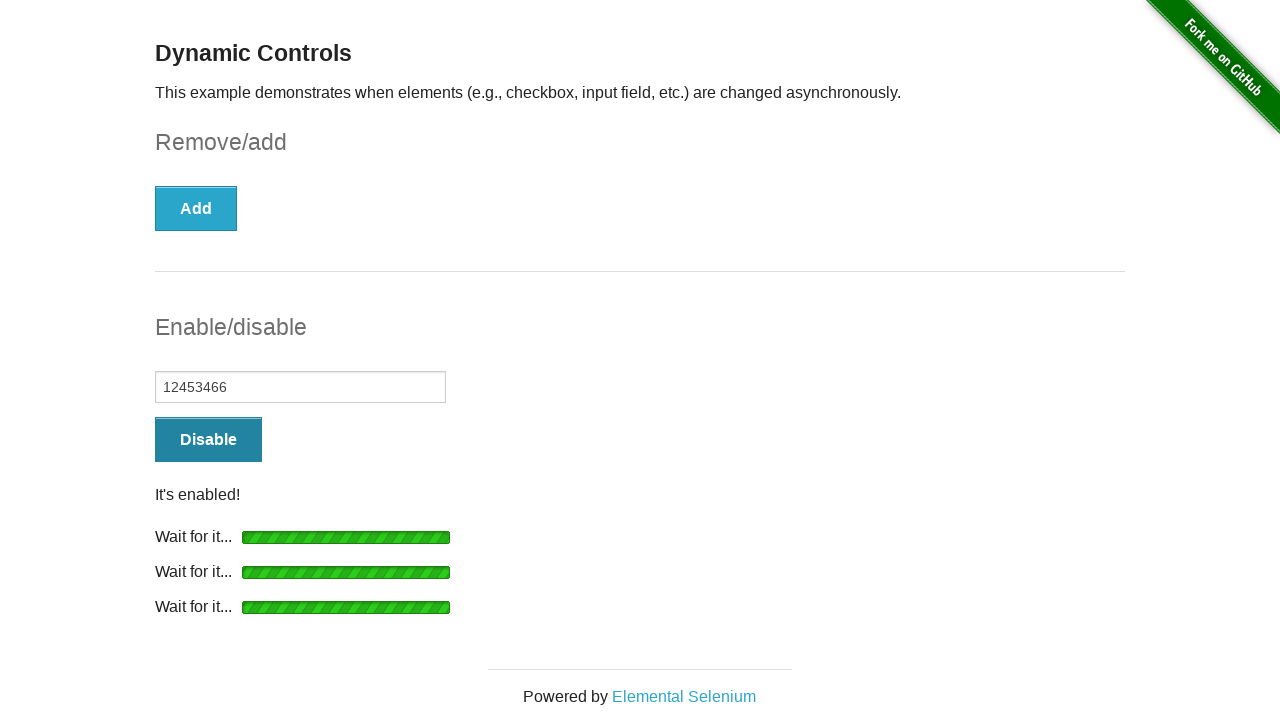